Tests dropdown functionality by selecting options using different methods (by index, value, and visible text) and verifying dropdown contents

Starting URL: https://the-internet.herokuapp.com/dropdown

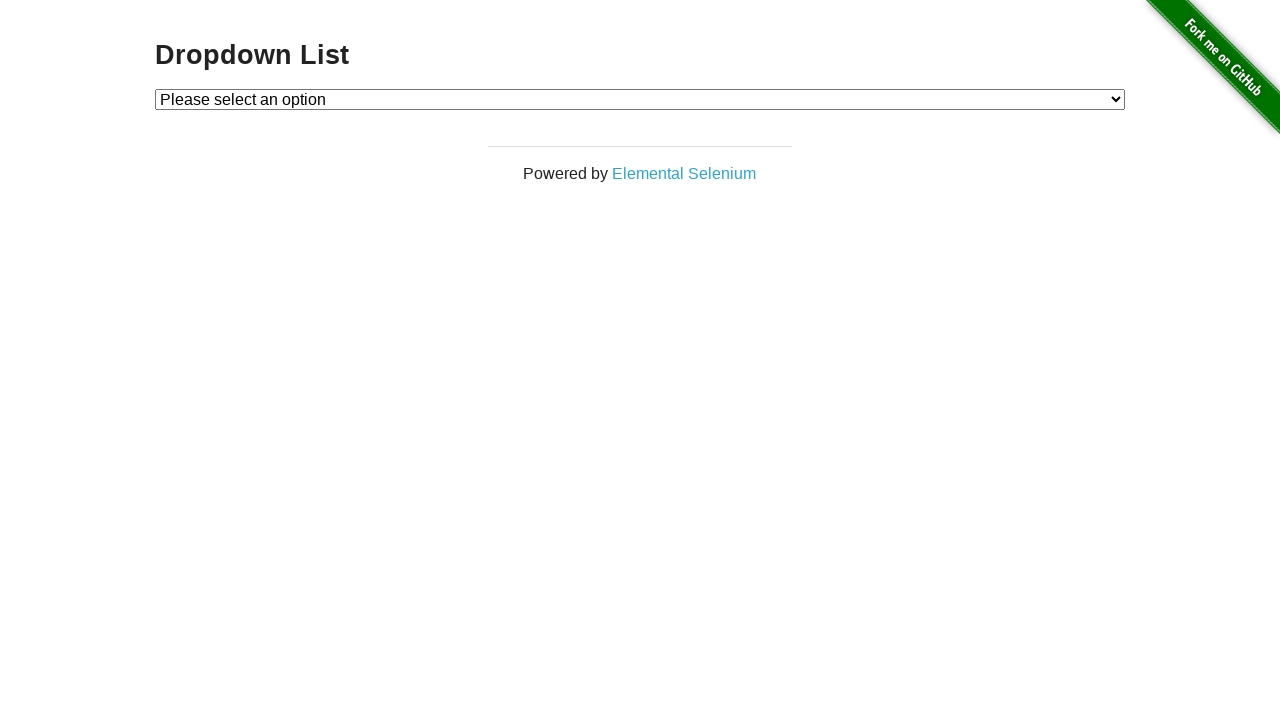

Located dropdown element with id 'dropdown'
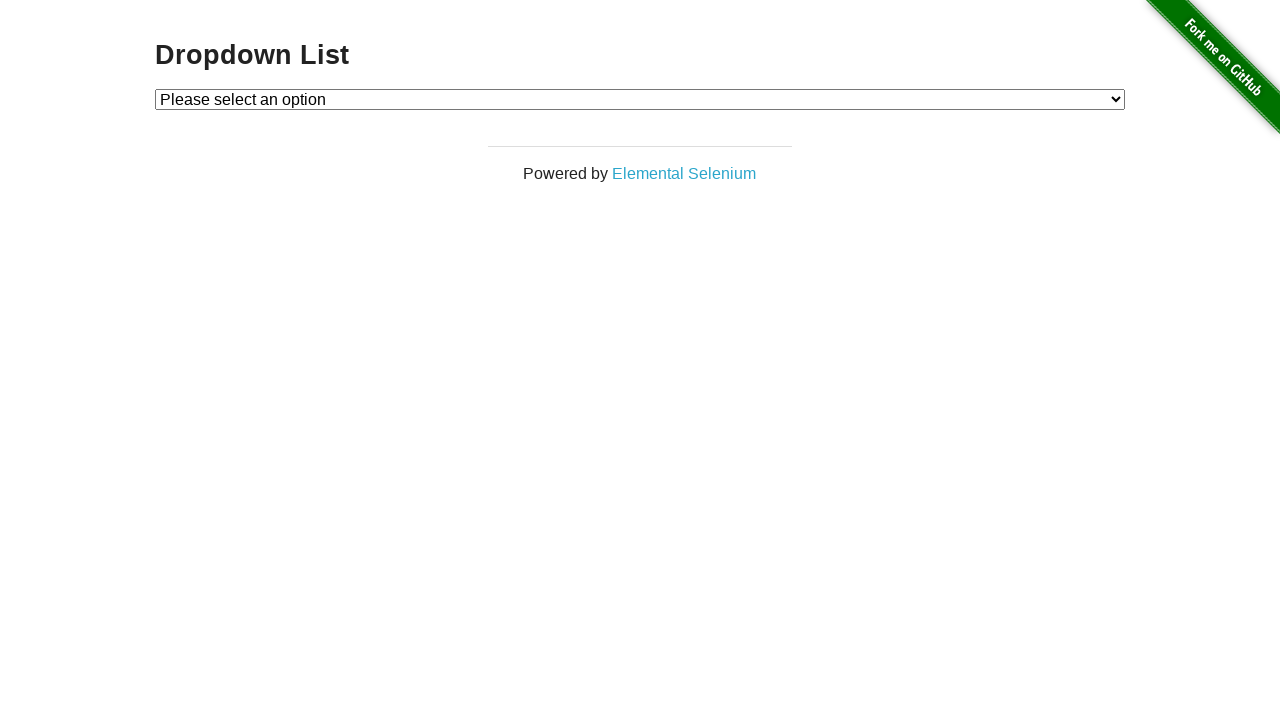

Selected Option 1 from dropdown by index on #dropdown
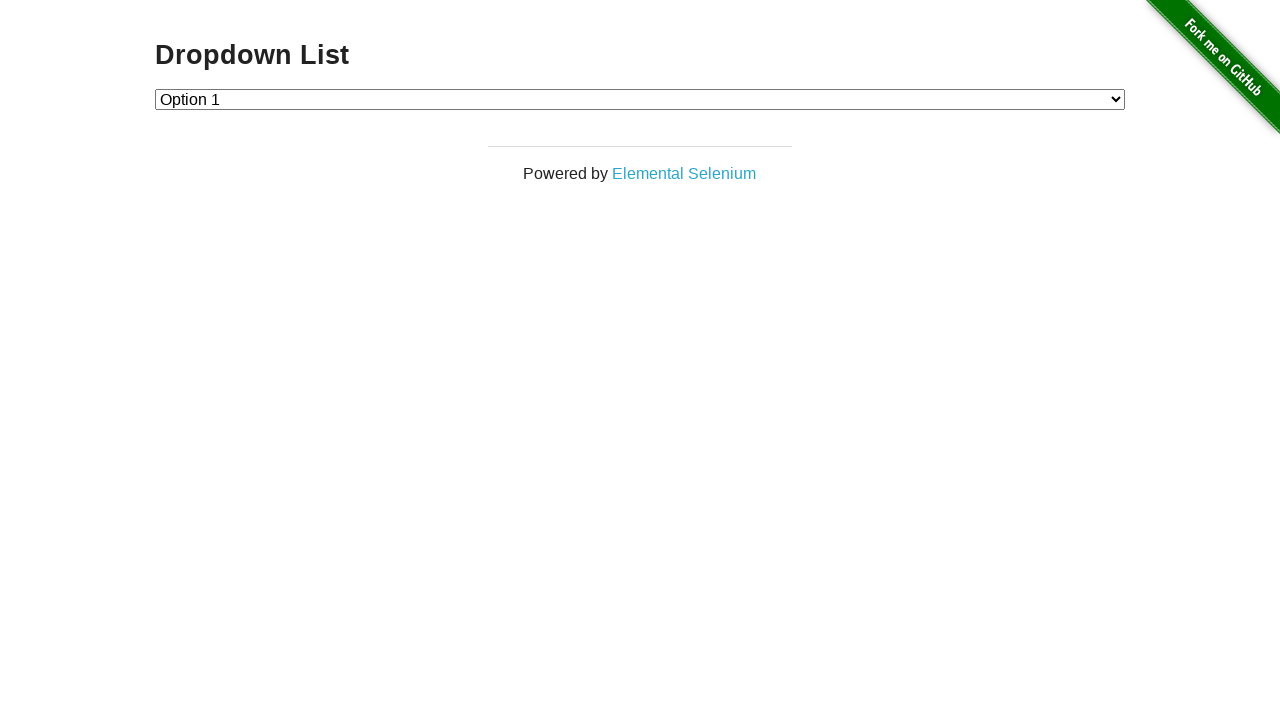

Selected Option 2 from dropdown by value '2' on #dropdown
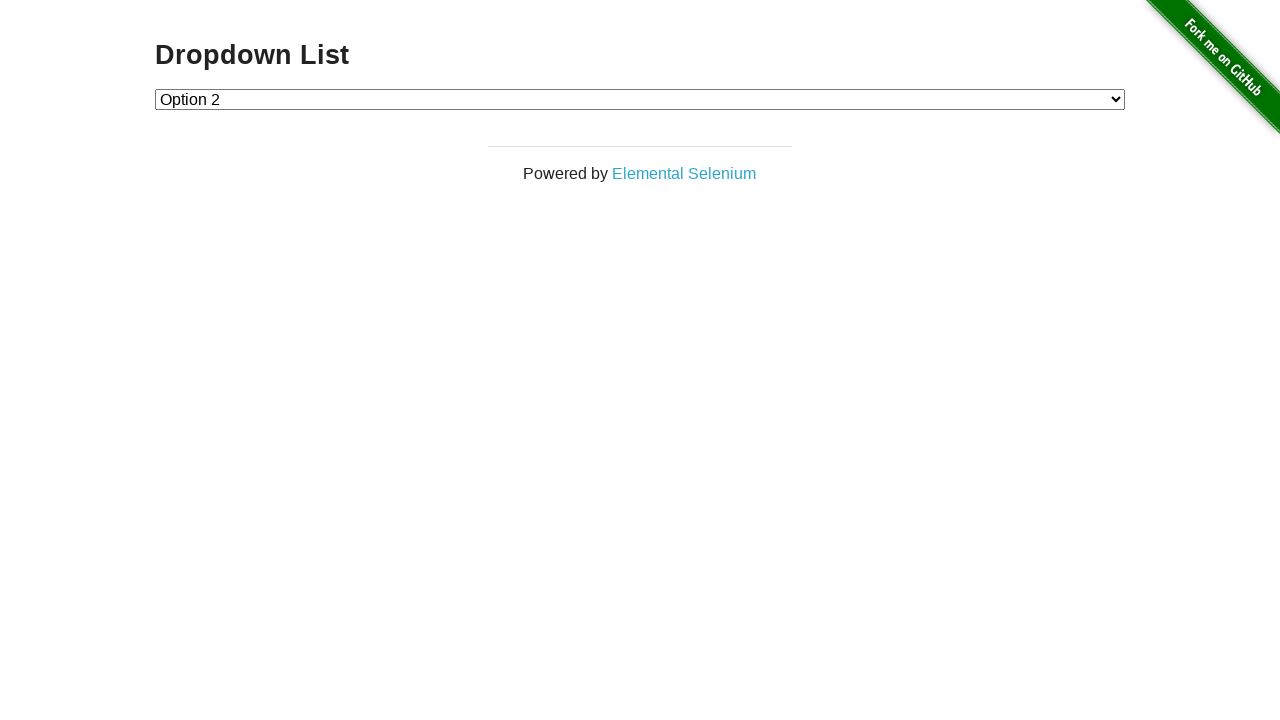

Selected Option 1 from dropdown by visible text on #dropdown
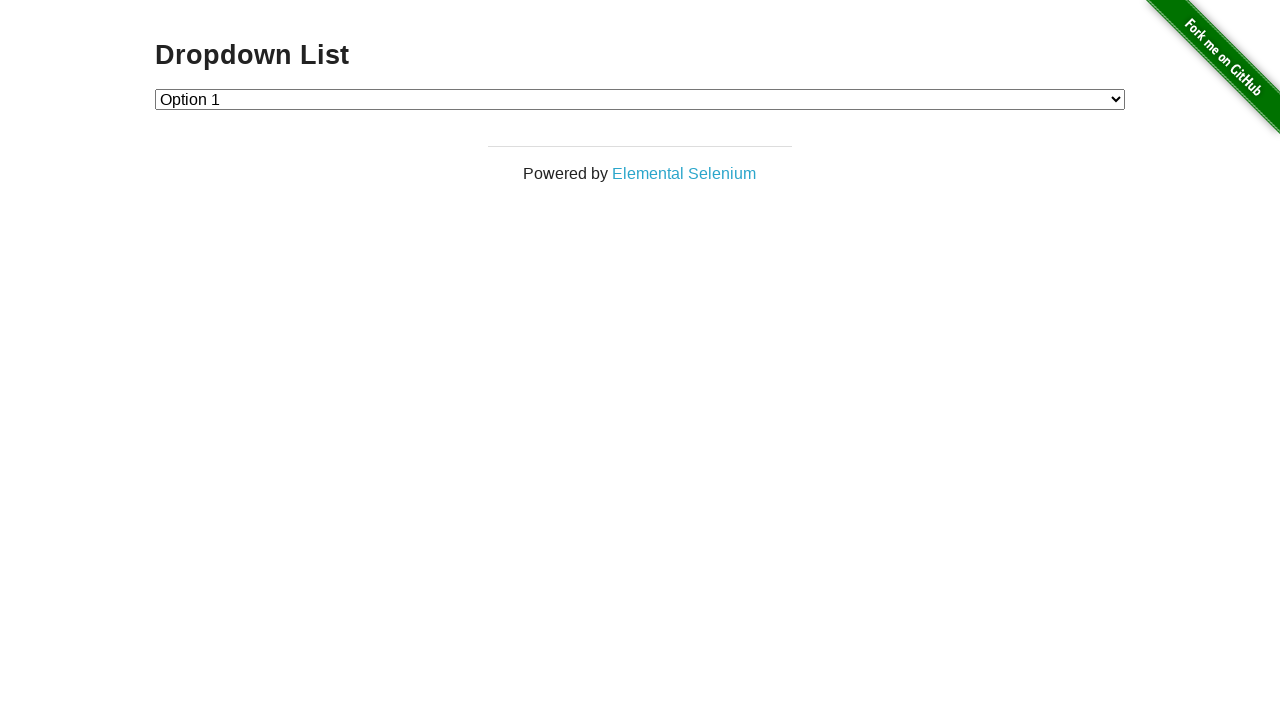

Retrieved all dropdown options
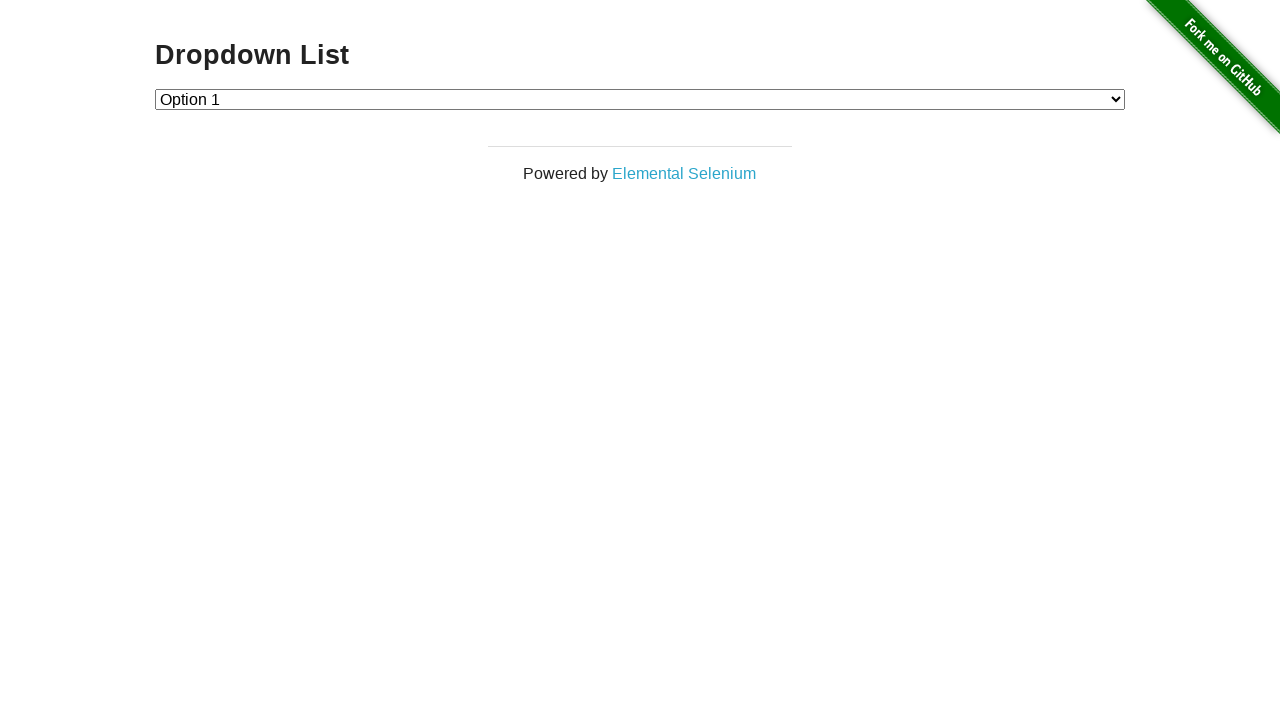

Verified dropdown contains exactly 3 options (including default option)
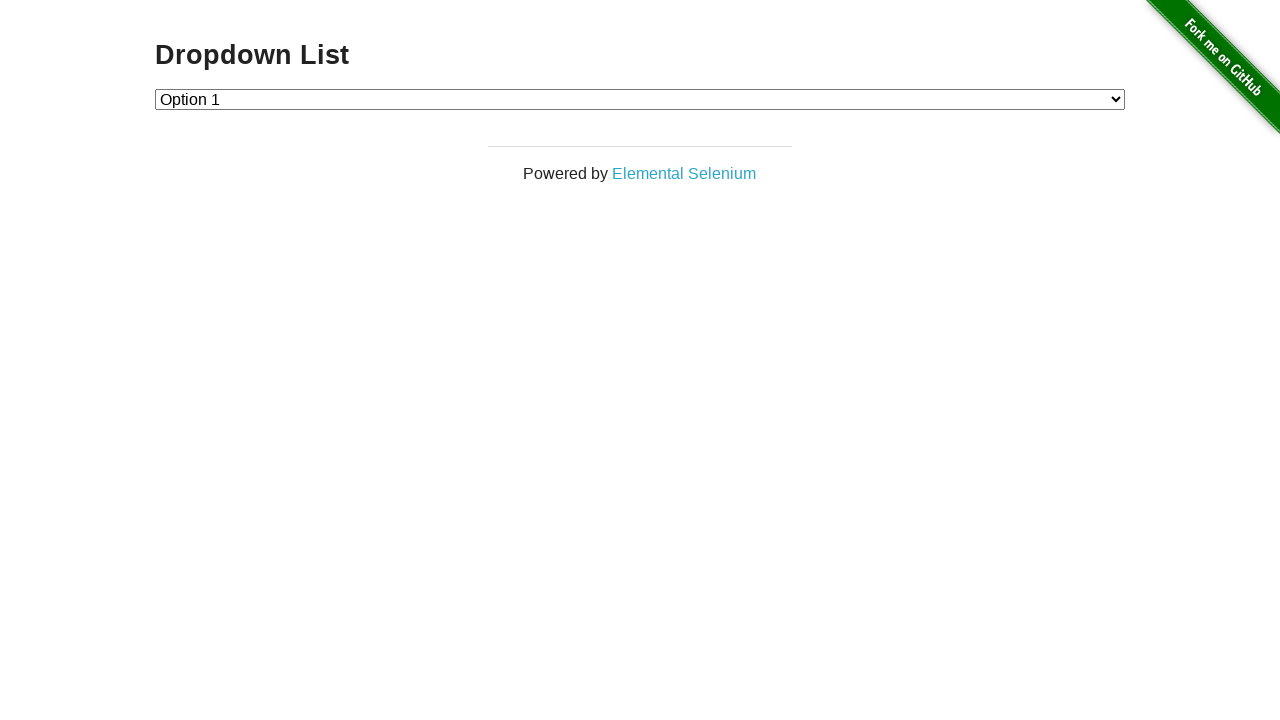

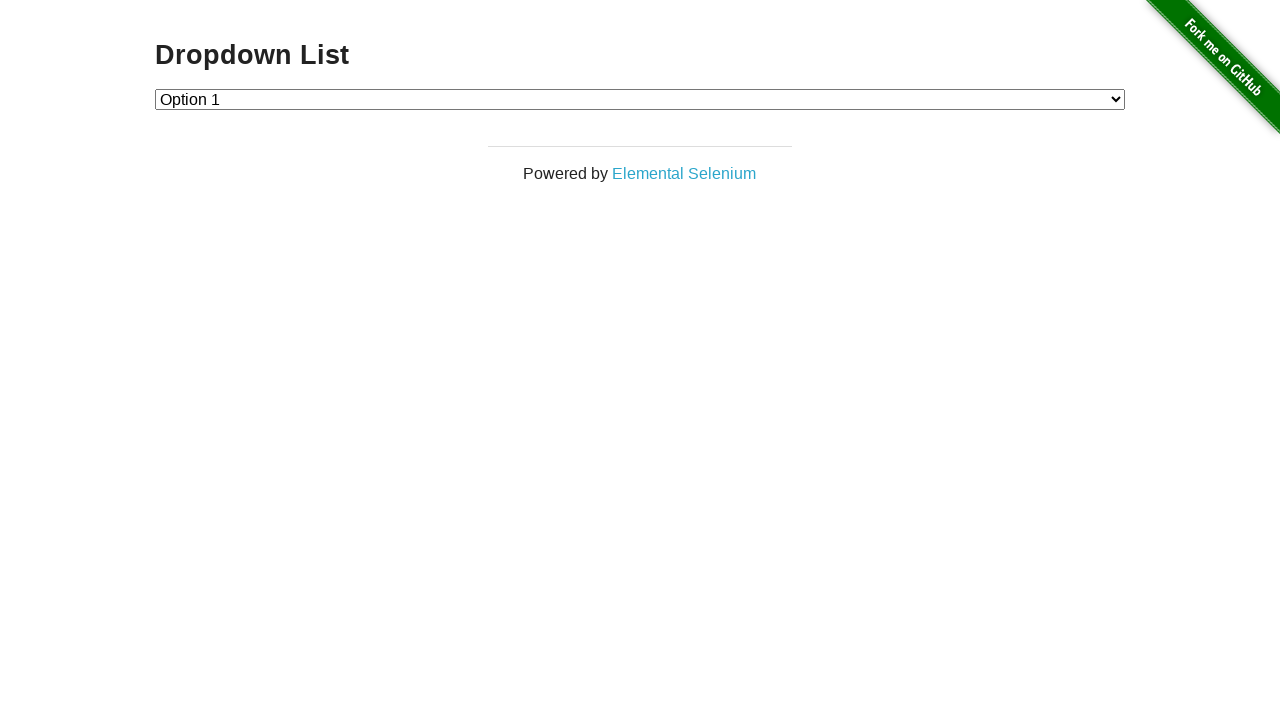